Tests right-click context menu functionality, handles an alert, and navigates to verify text on linked page

Starting URL: https://the-internet.herokuapp.com/context_menu

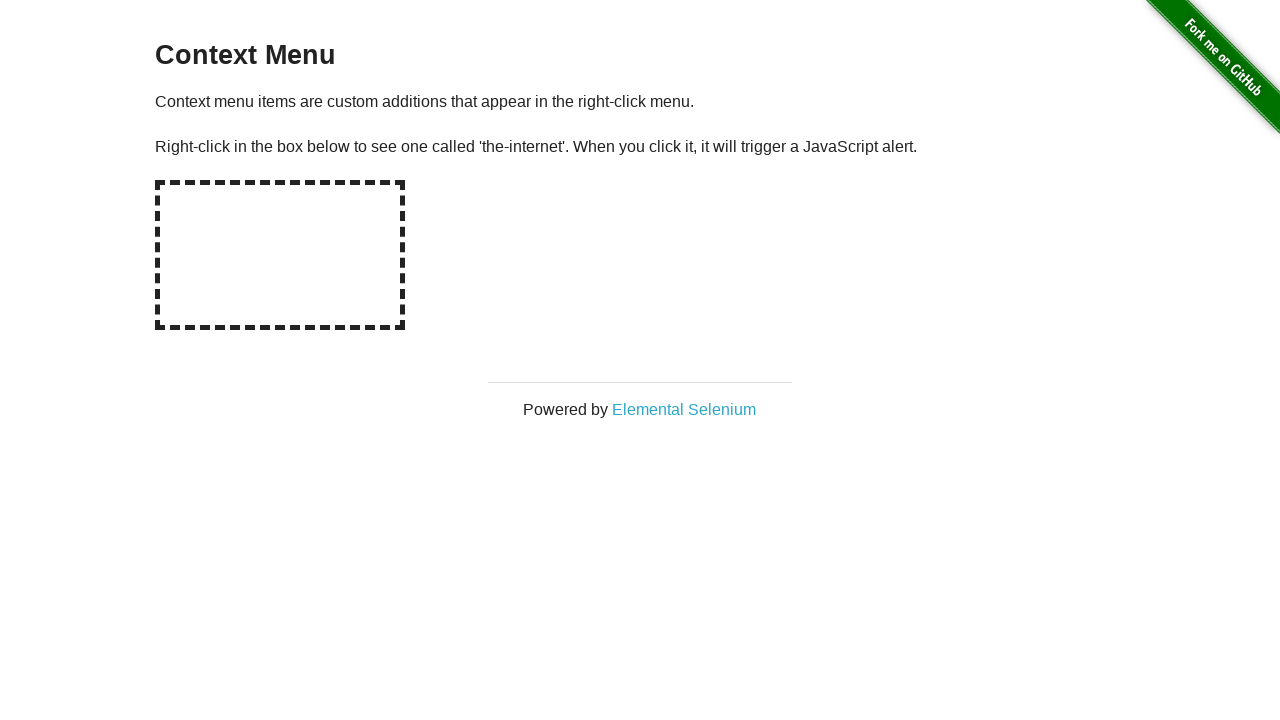

Right-clicked on the hot-spot area to open context menu at (280, 255) on #hot-spot
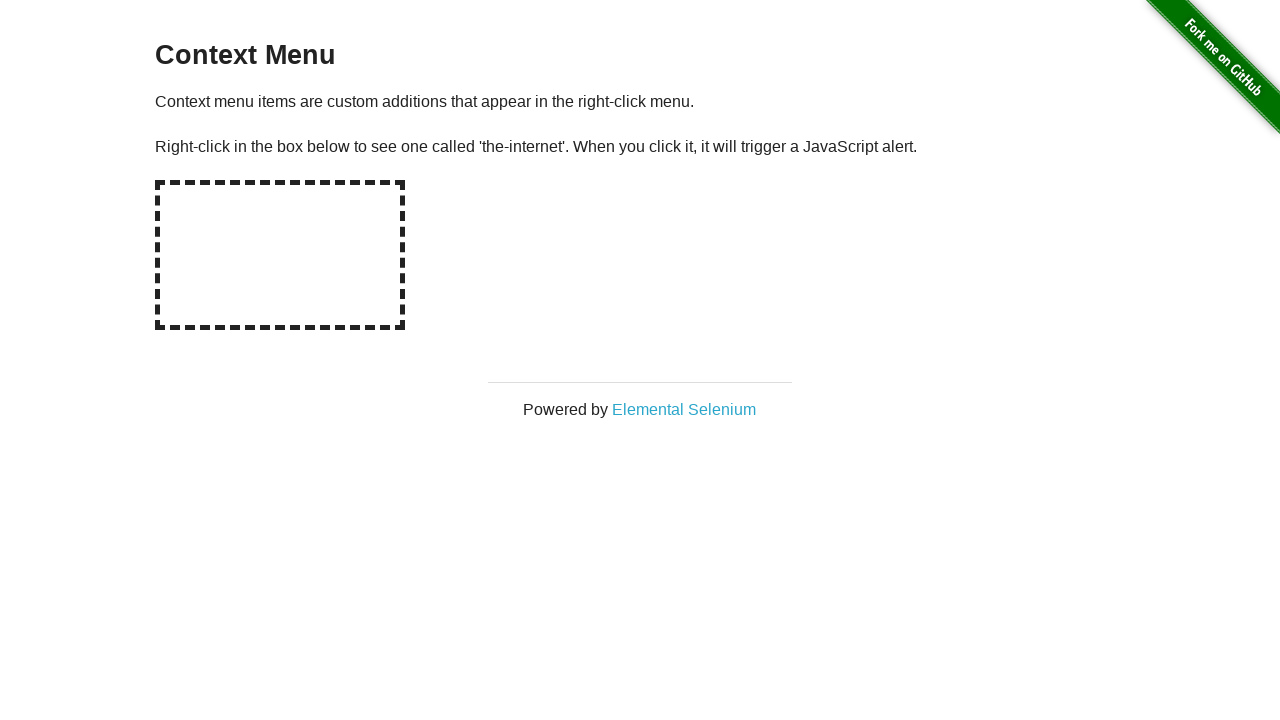

Set up dialog handler to accept alerts
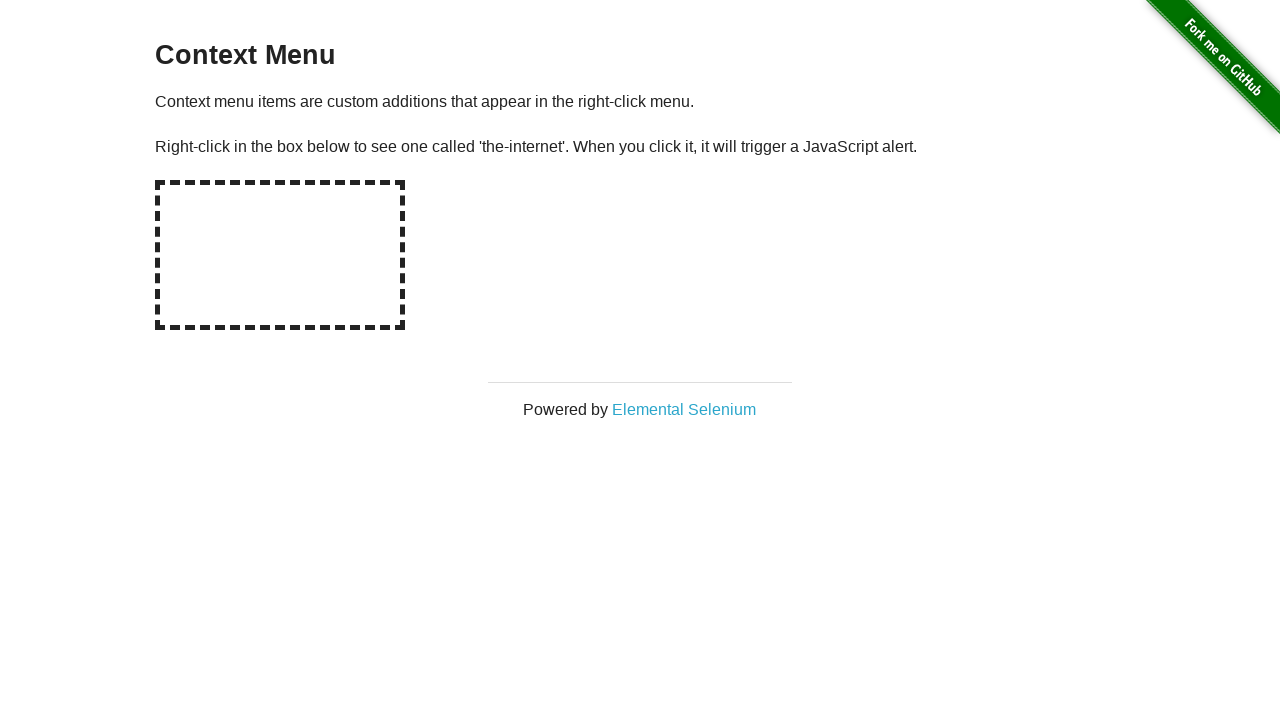

Clicked on Context Menu link at (640, 56) on text='Context Menu'
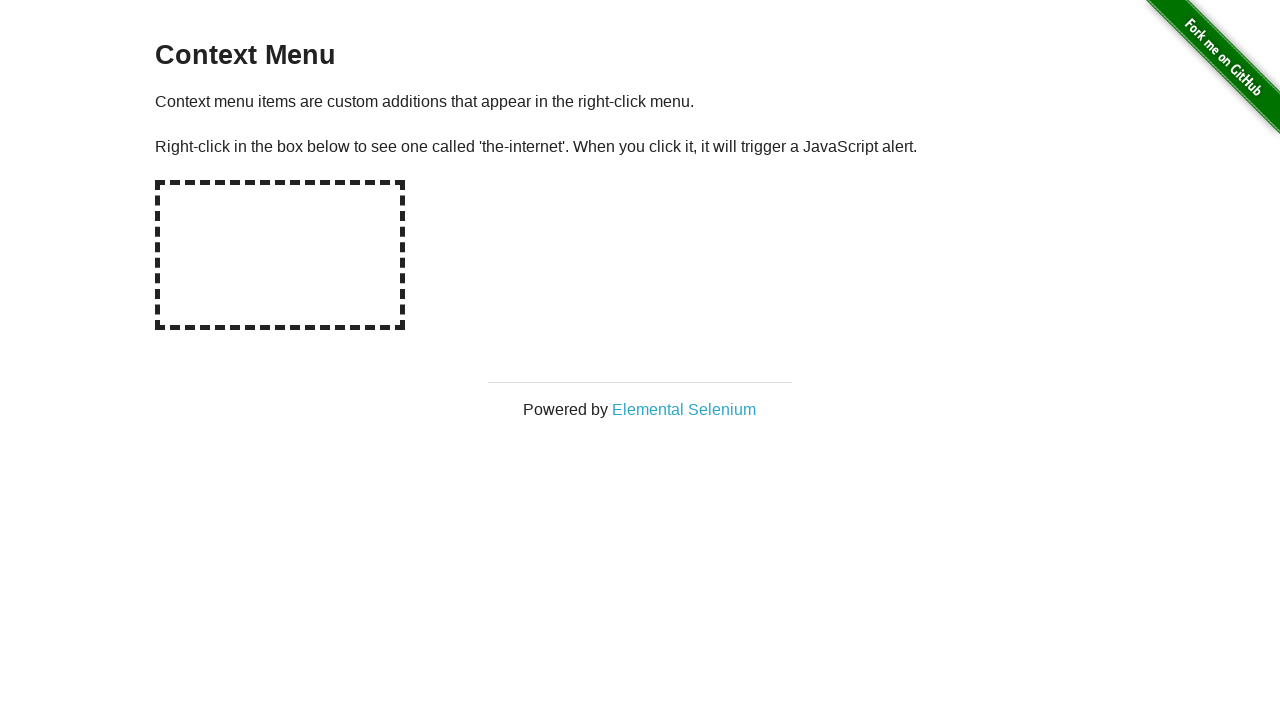

Clicked on Elemental Selenium link at (684, 409) on text='Elemental Selenium'
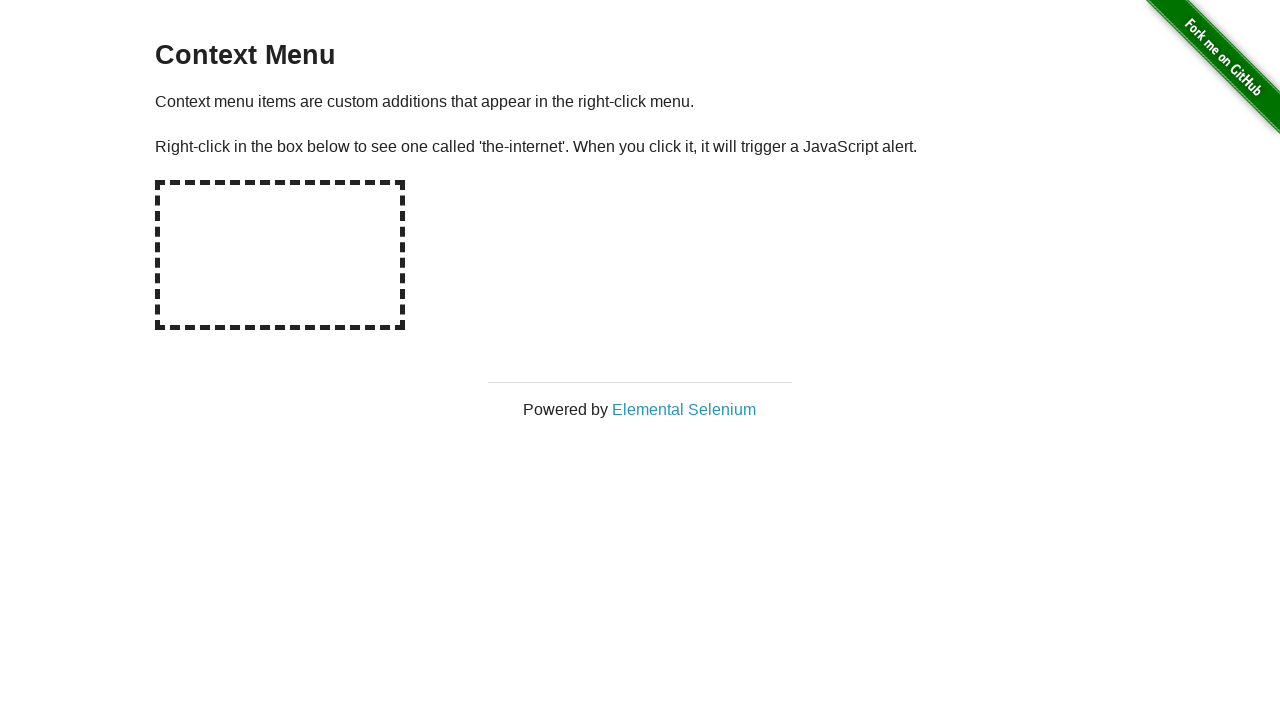

Retrieved text content from Elemental Selenium heading
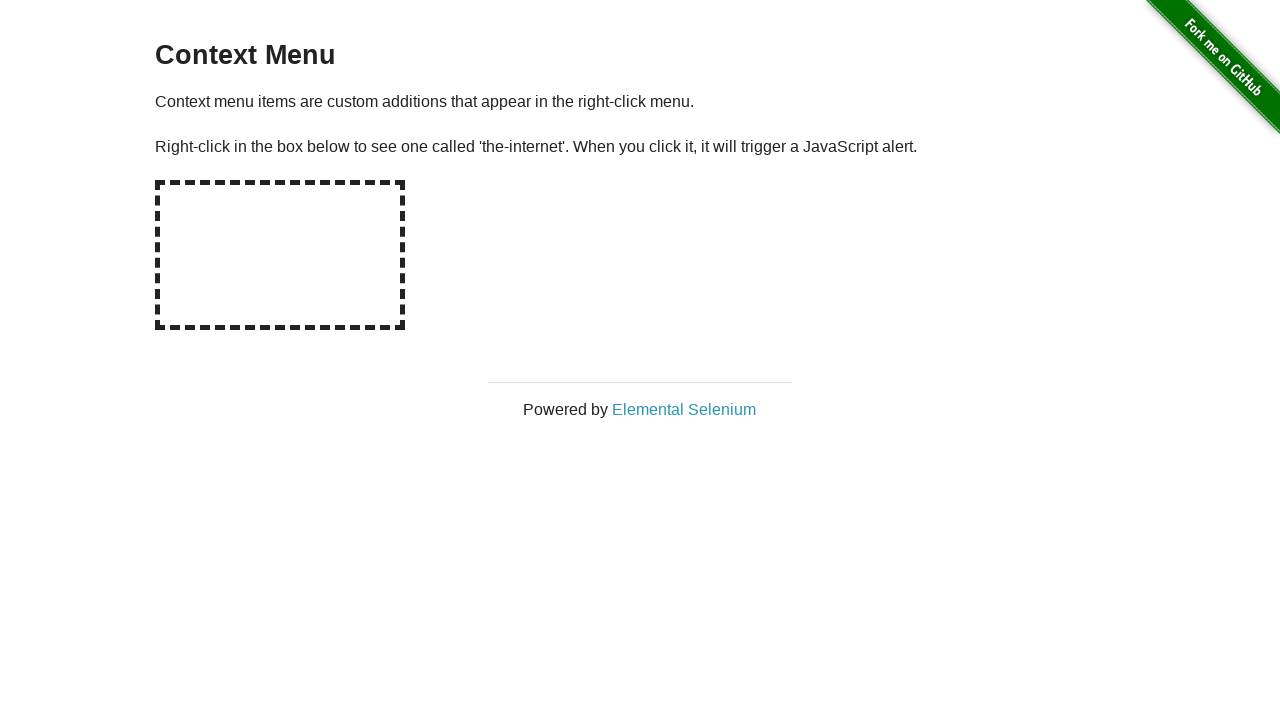

Verified that heading text matches 'Elemental Selenium'
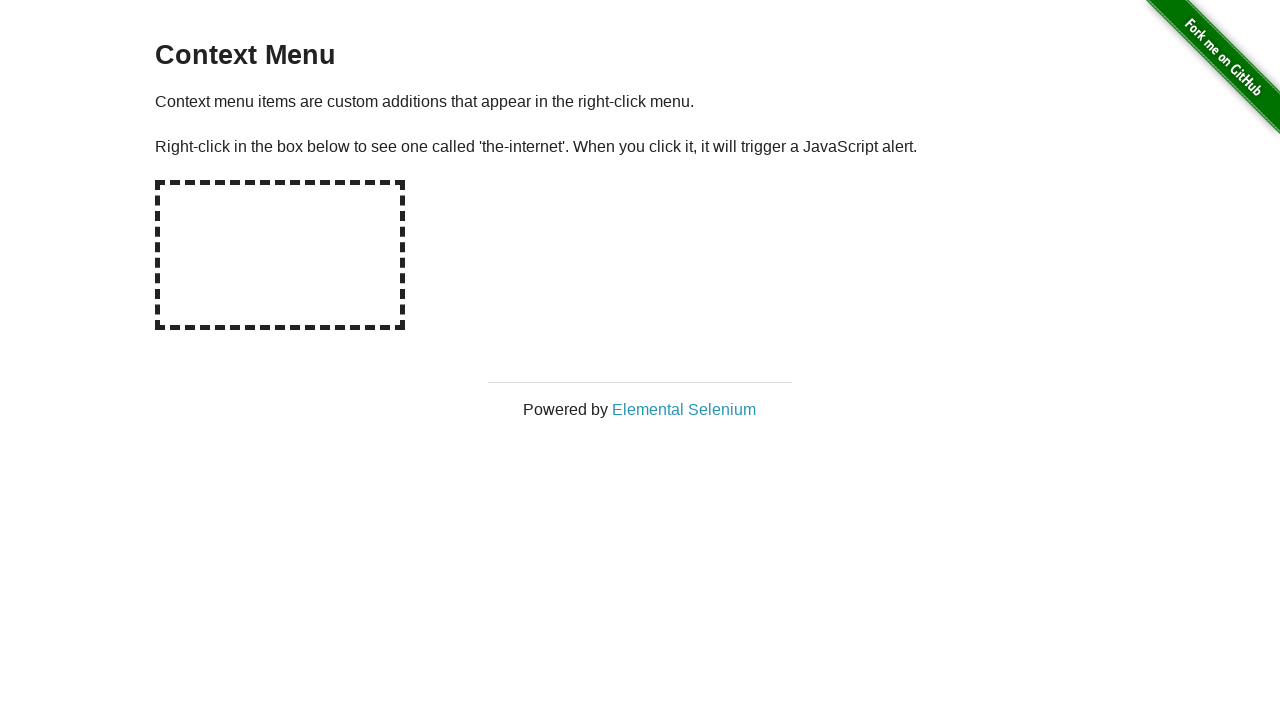

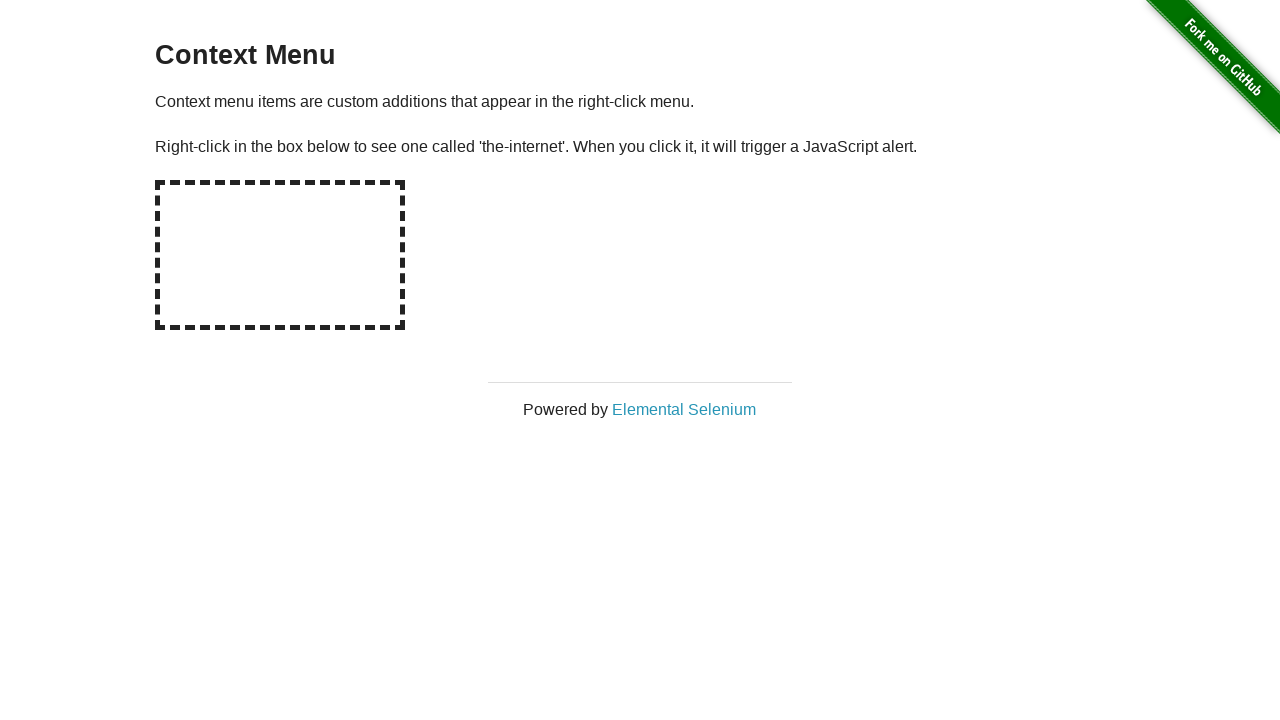